Tests browser window handling by opening a new window, switching to it, and then closing it before returning to the original window

Starting URL: https://demoqa.com/browser-windows

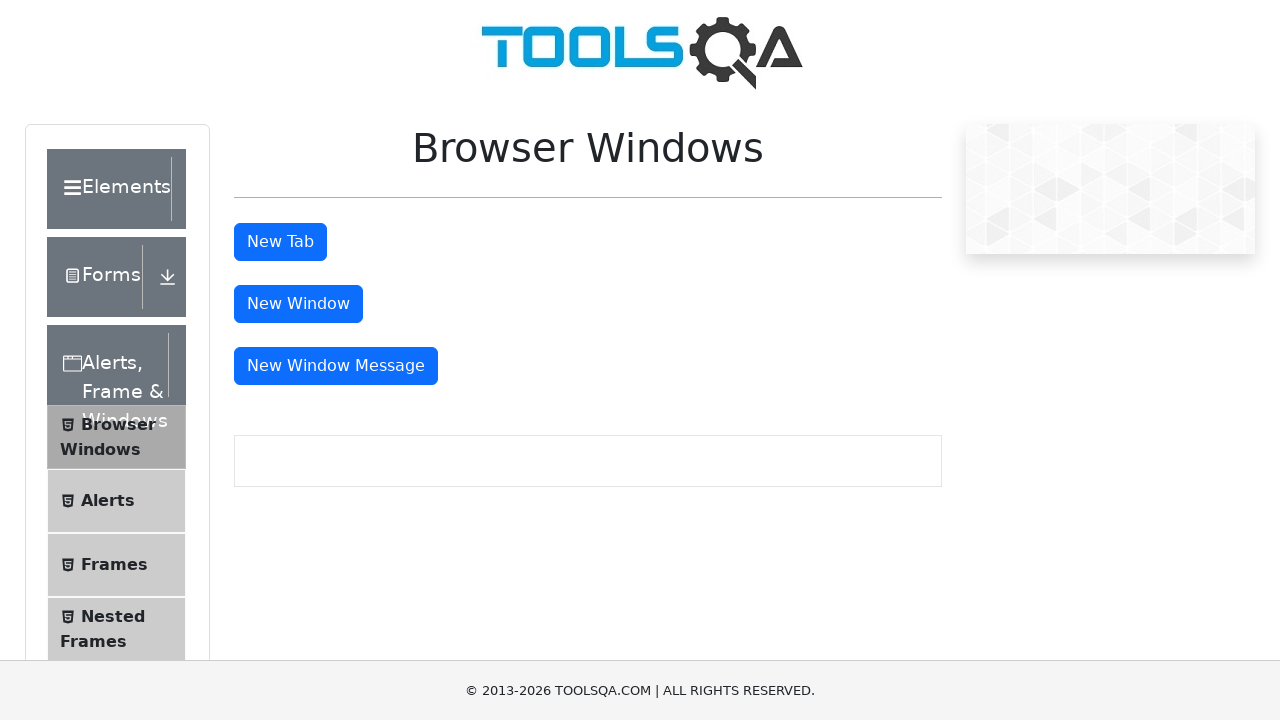

Clicked button to open new window at (298, 304) on #windowButton
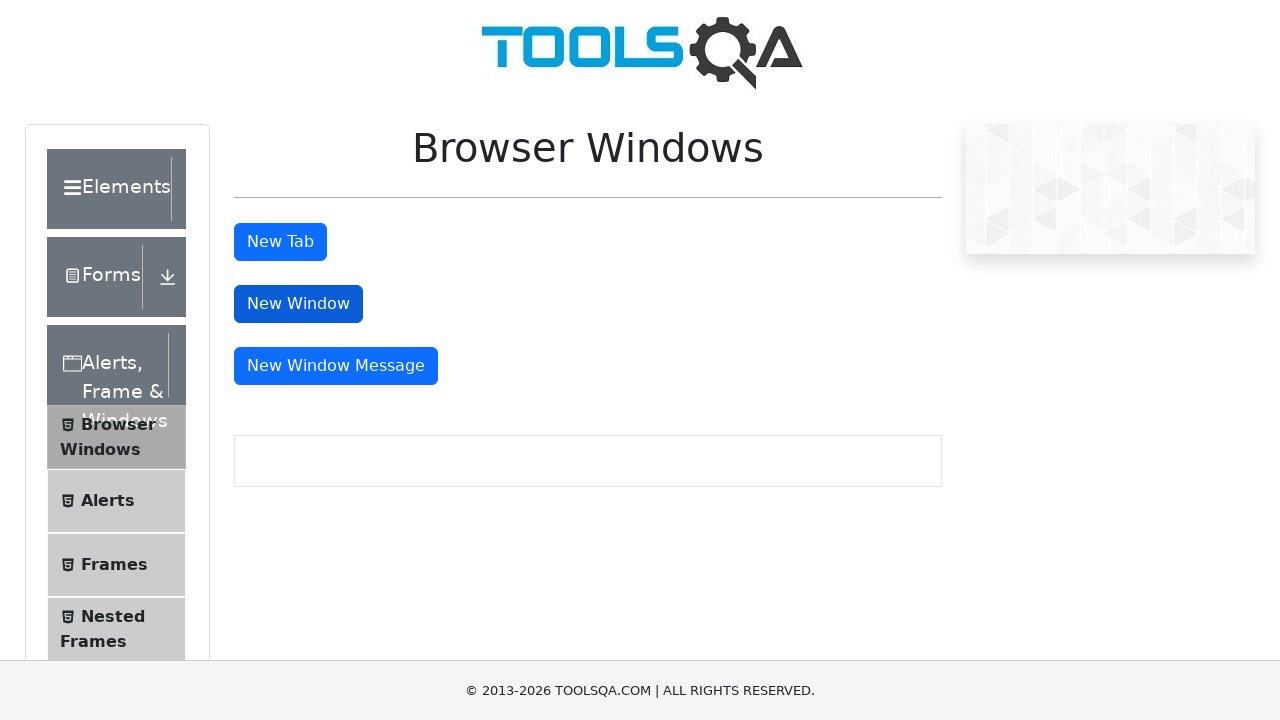

Retrieved new window URL: https://demoqa.com/sample
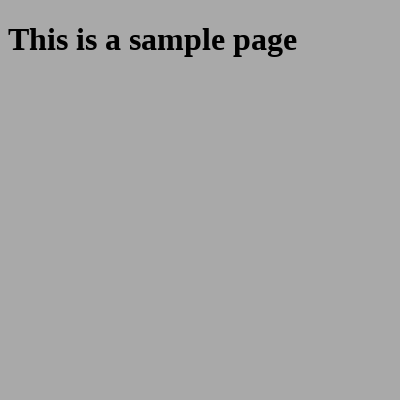

Closed the new window
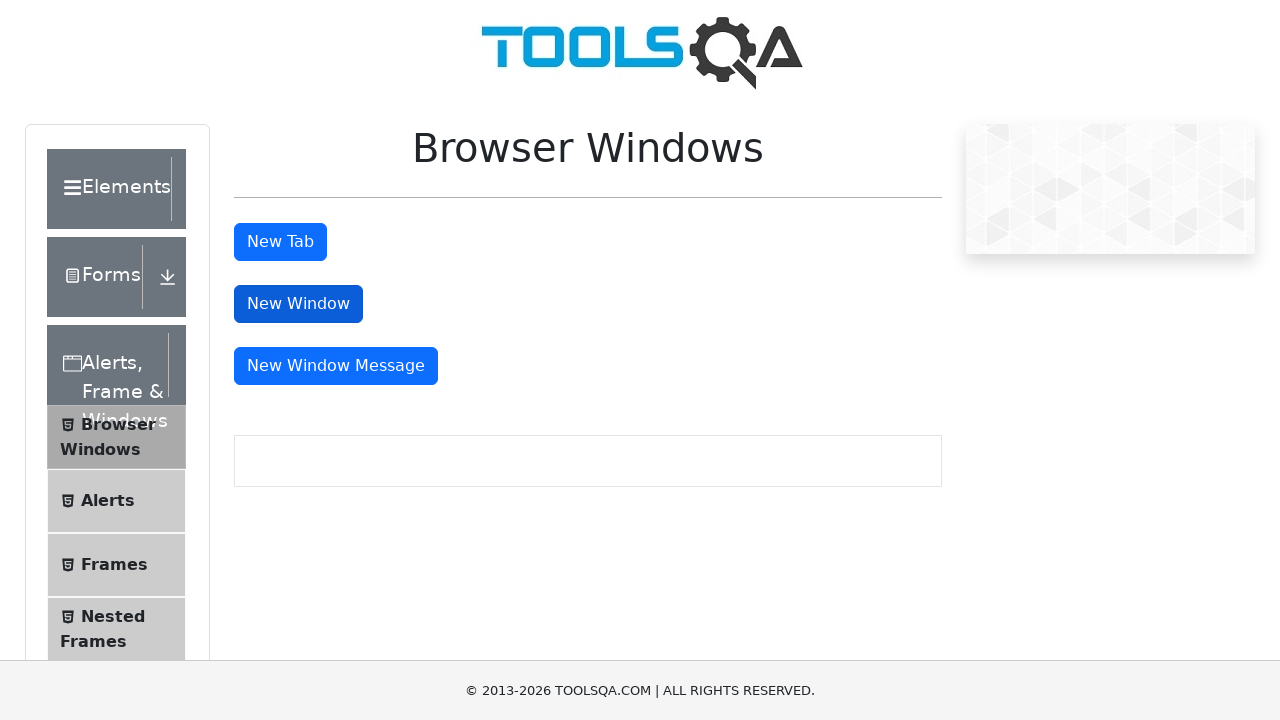

Verified original window is active with URL: https://demoqa.com/browser-windows
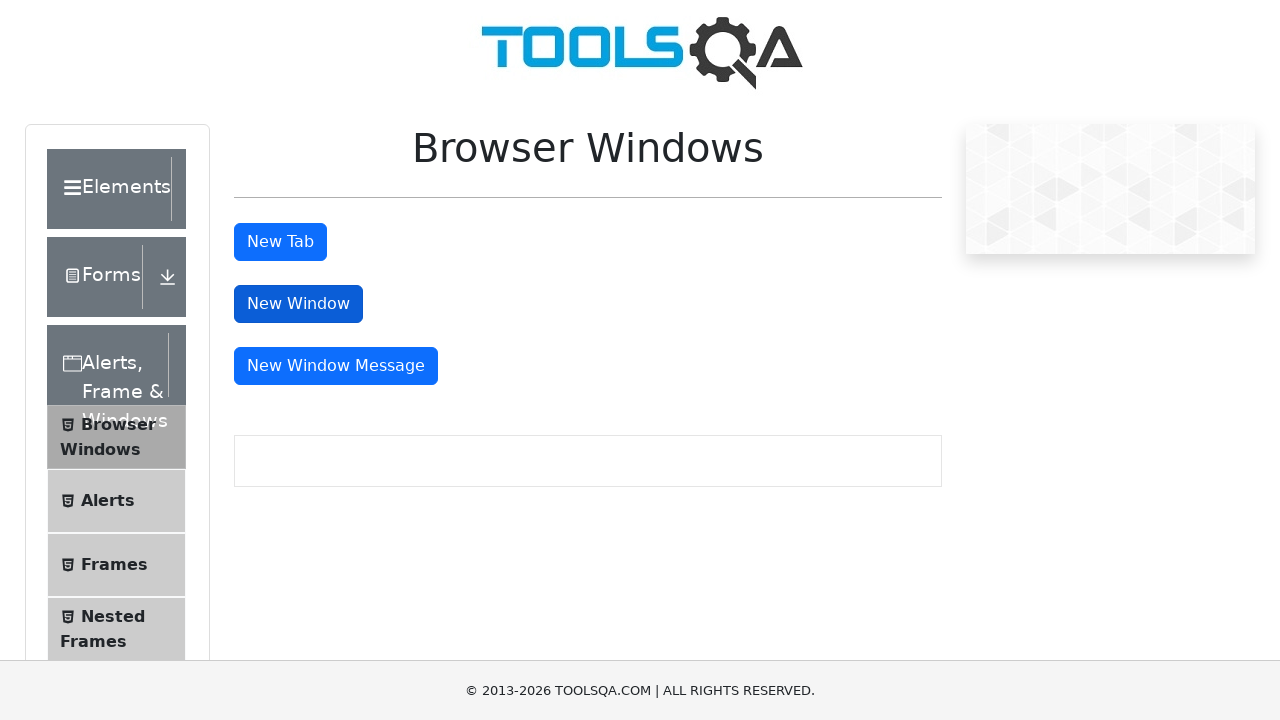

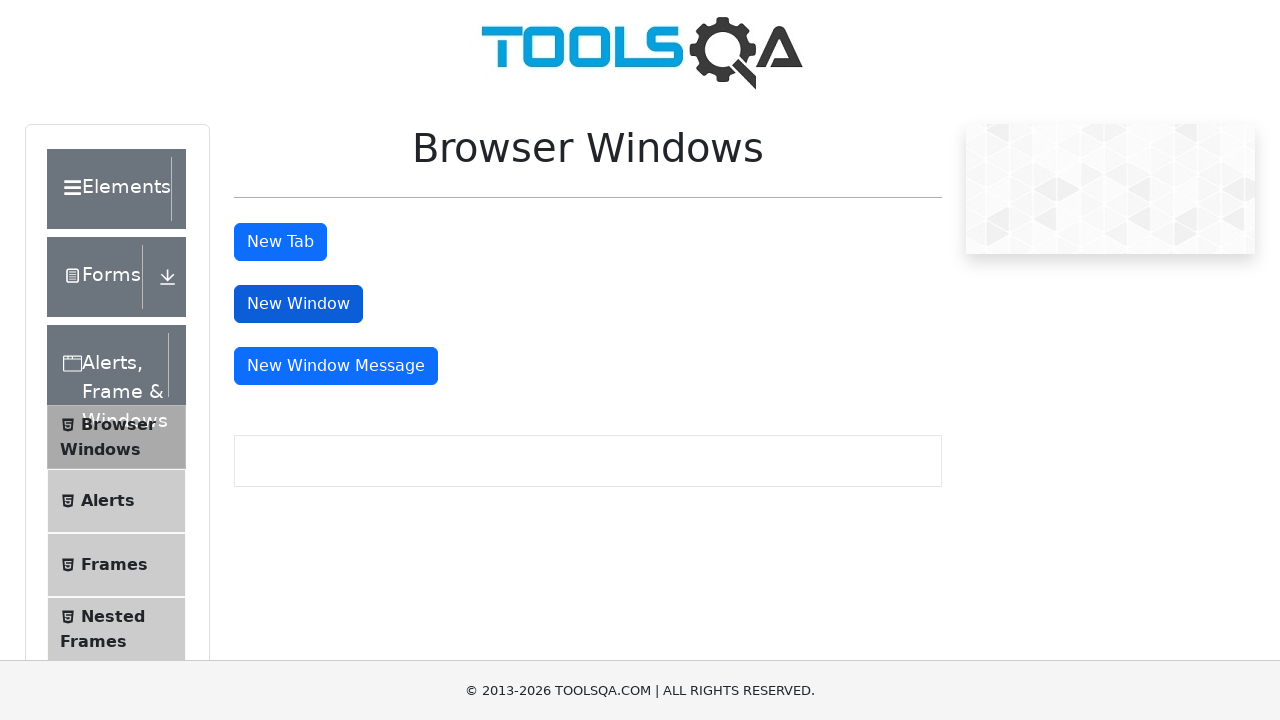